Tests various CSS visibility states by clicking a "Hide" button that triggers different hiding mechanisms on multiple buttons, then verifies each button is hidden using appropriate assertions (removed from DOM, zero width, overlapped, opacity 0, visibility hidden, display none, and offscreen).

Starting URL: http://uitestingplayground.com/visibility

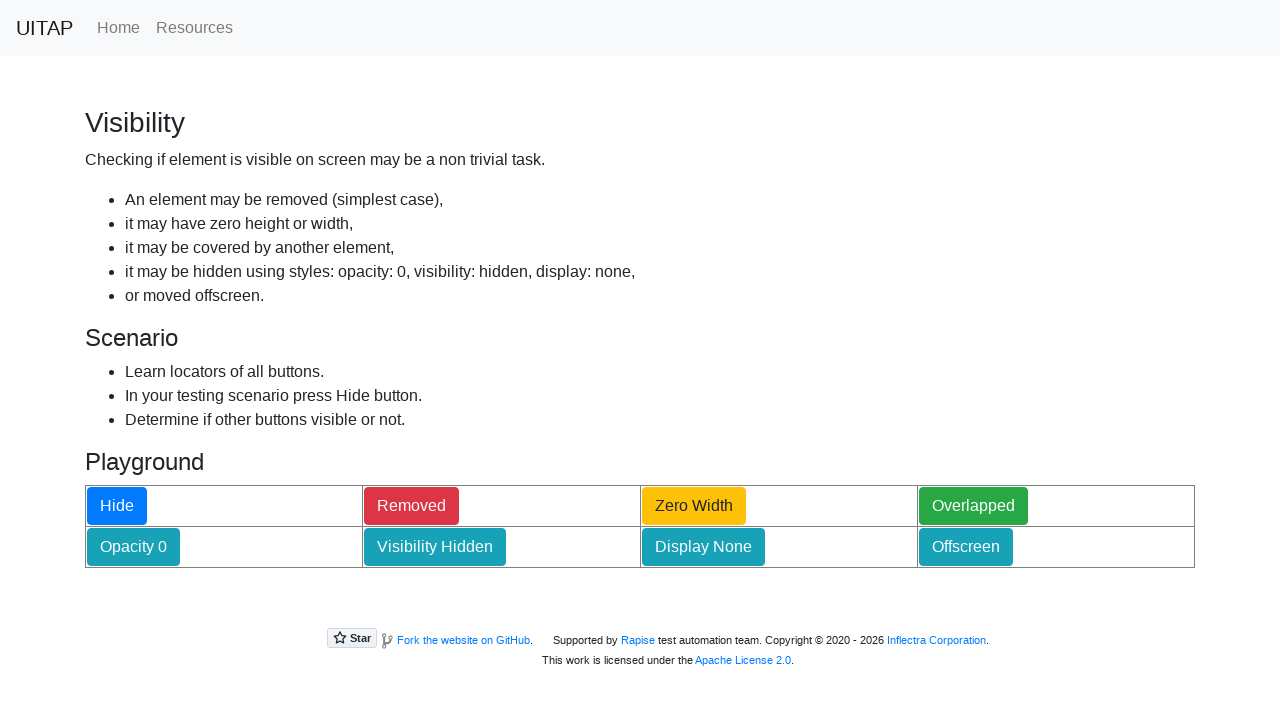

Located Hide button element
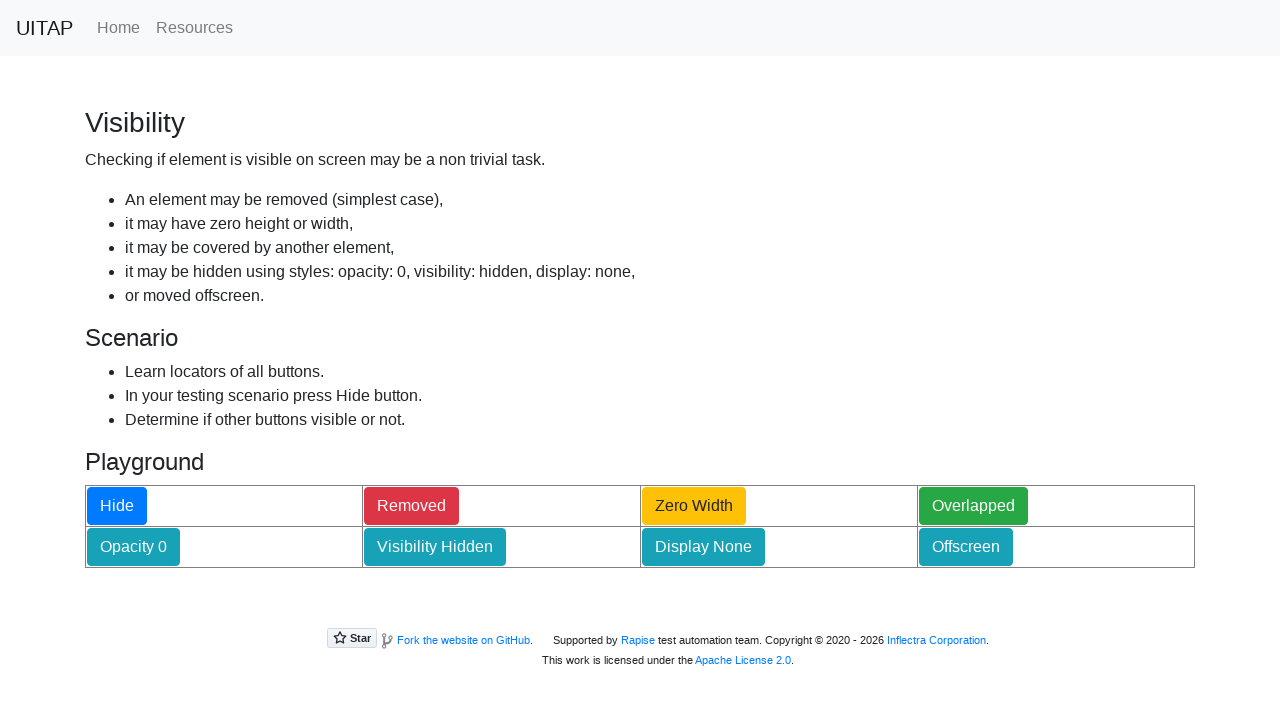

Located Removed button element
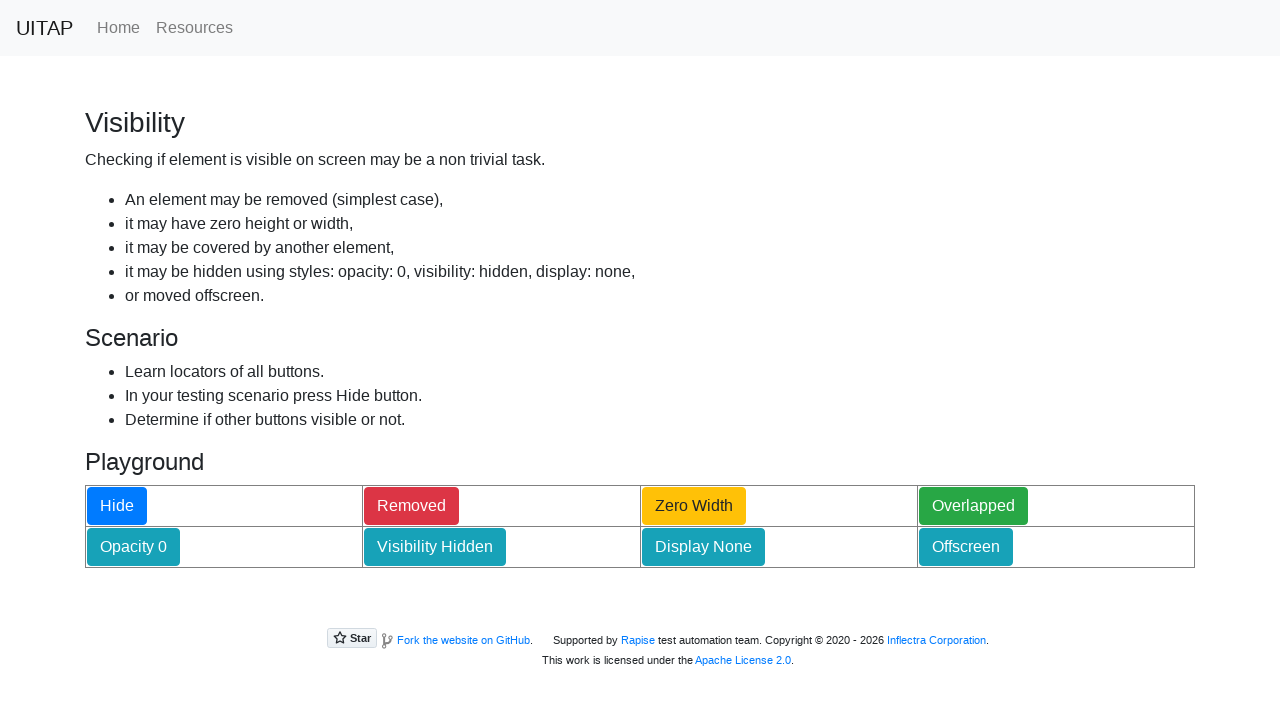

Located Zero Width button element
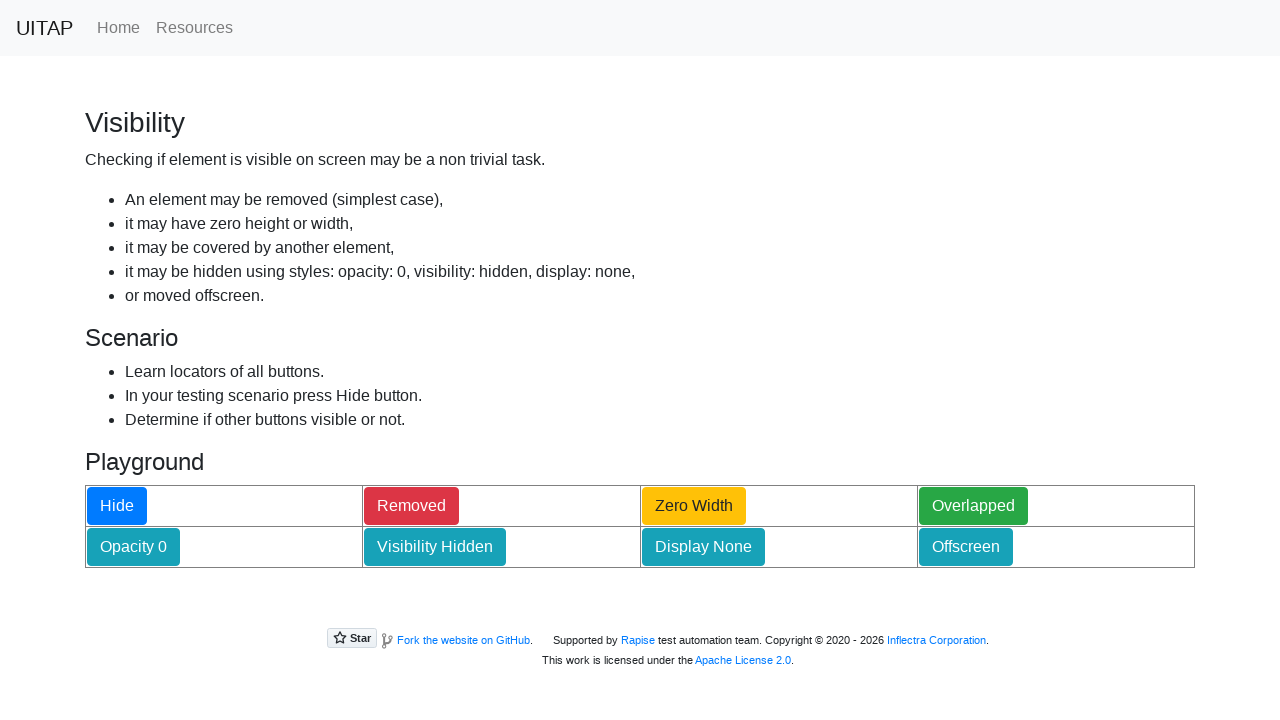

Located Overlapped button element
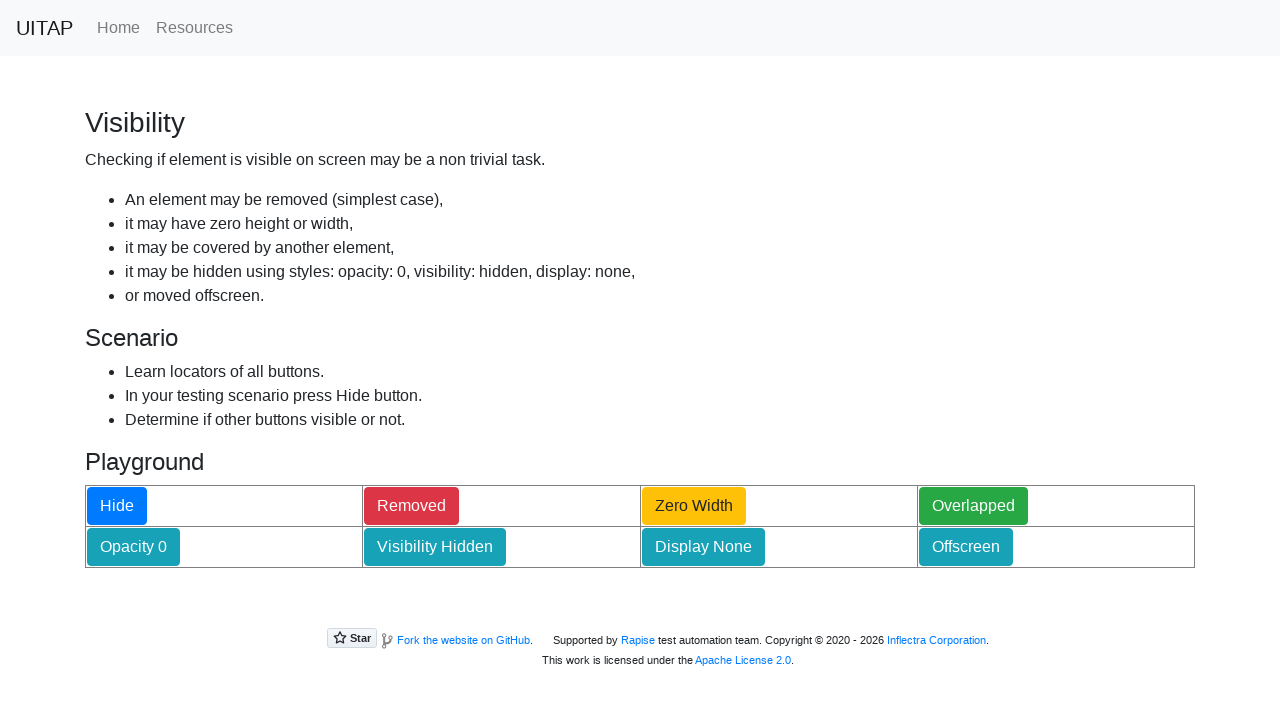

Located Opacity 0 button element
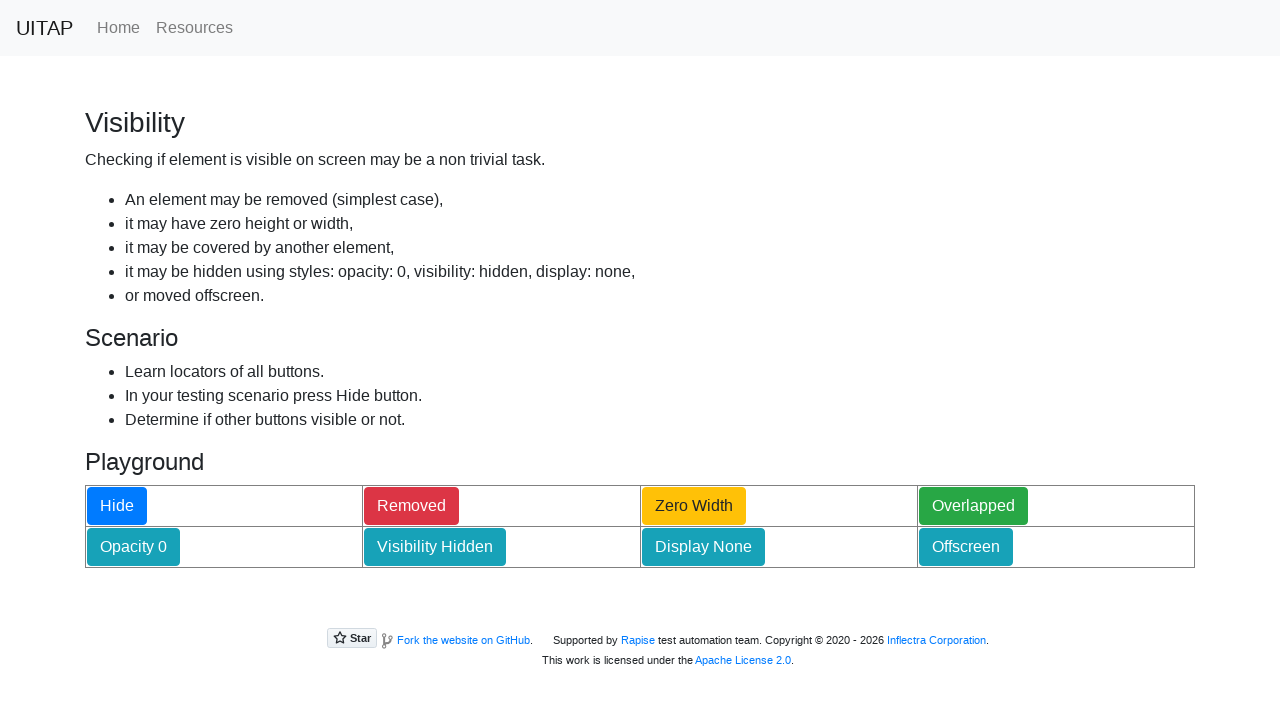

Located Visibility Hidden button element
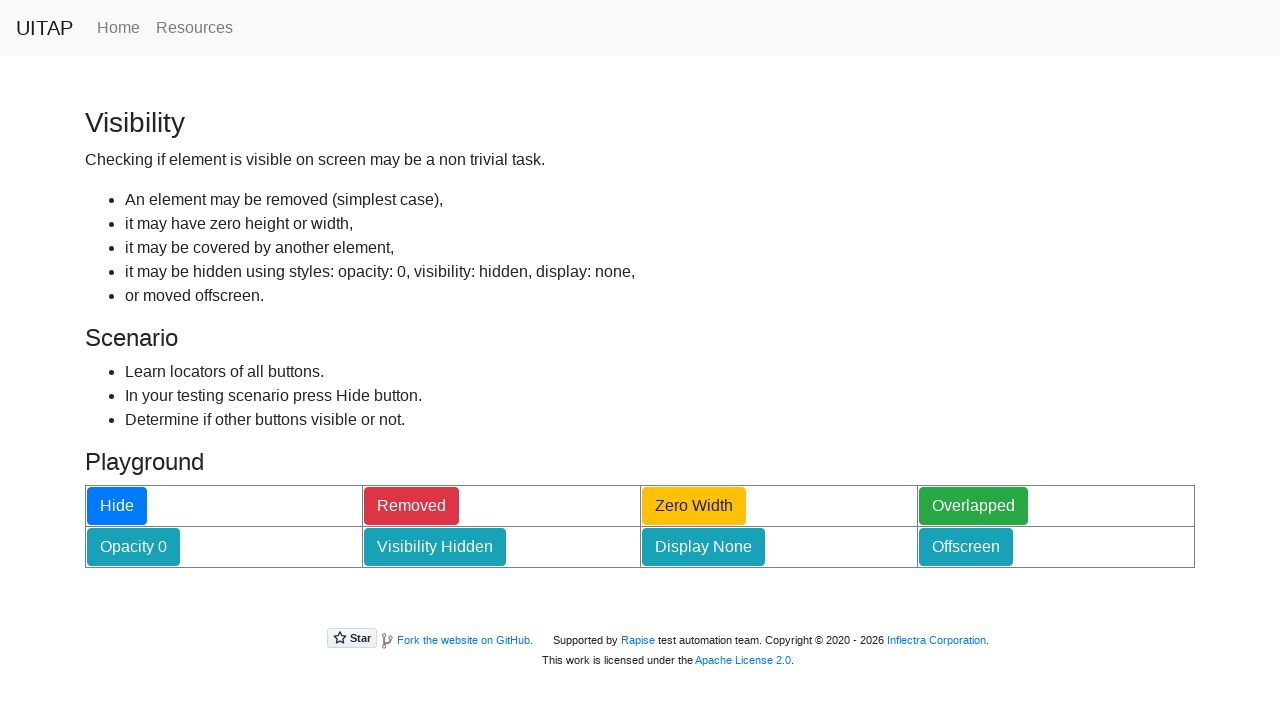

Located Display None button element
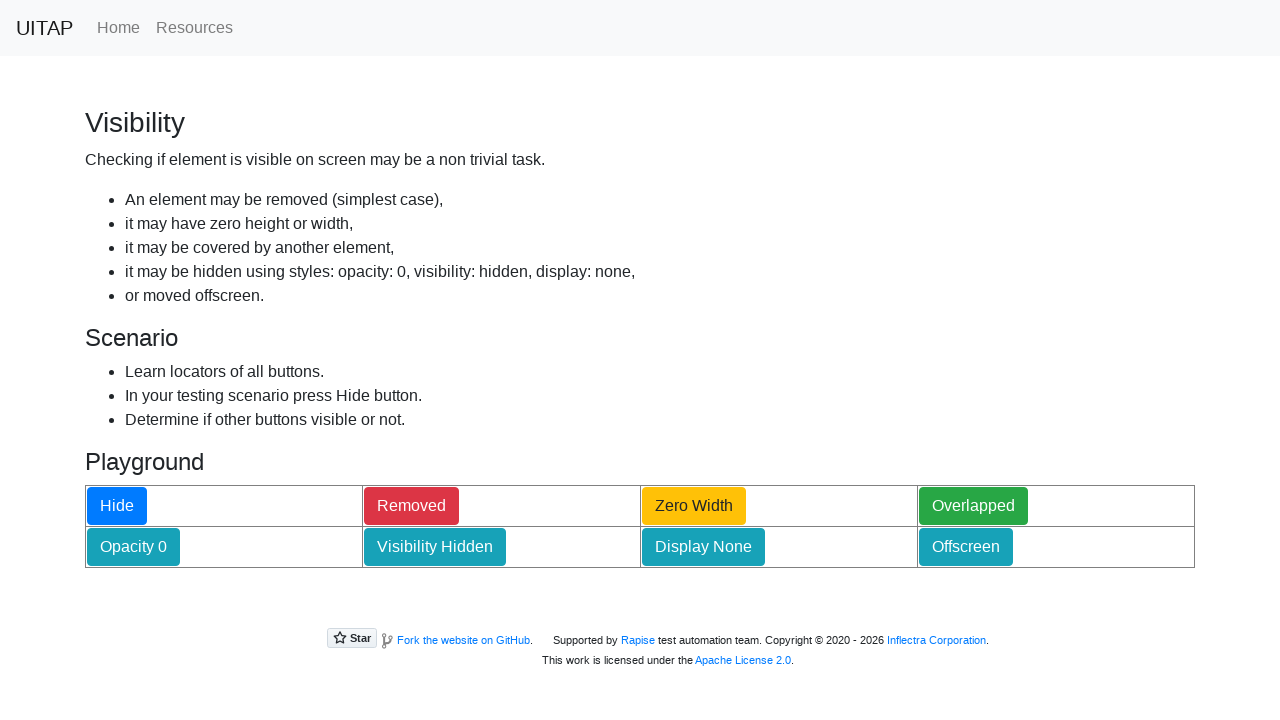

Located Offscreen button element
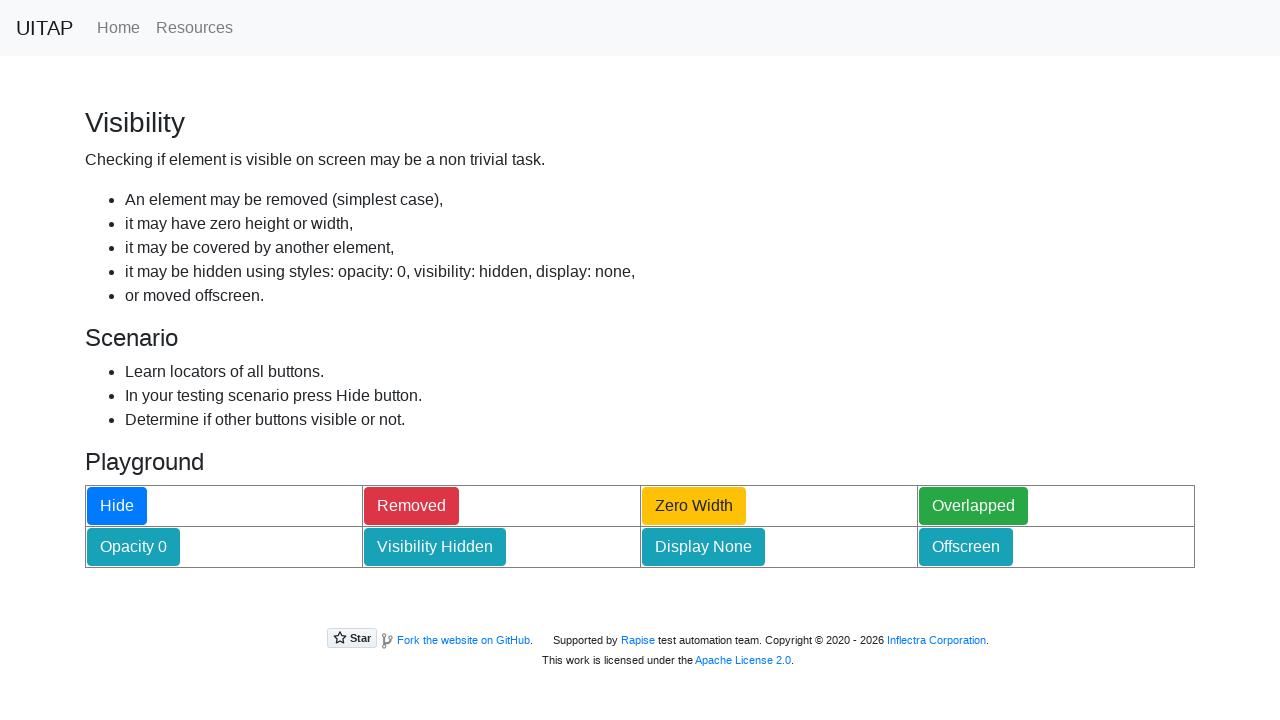

Clicked Hide button to trigger hiding mechanisms at (117, 506) on internal:role=button[name="Hide"i]
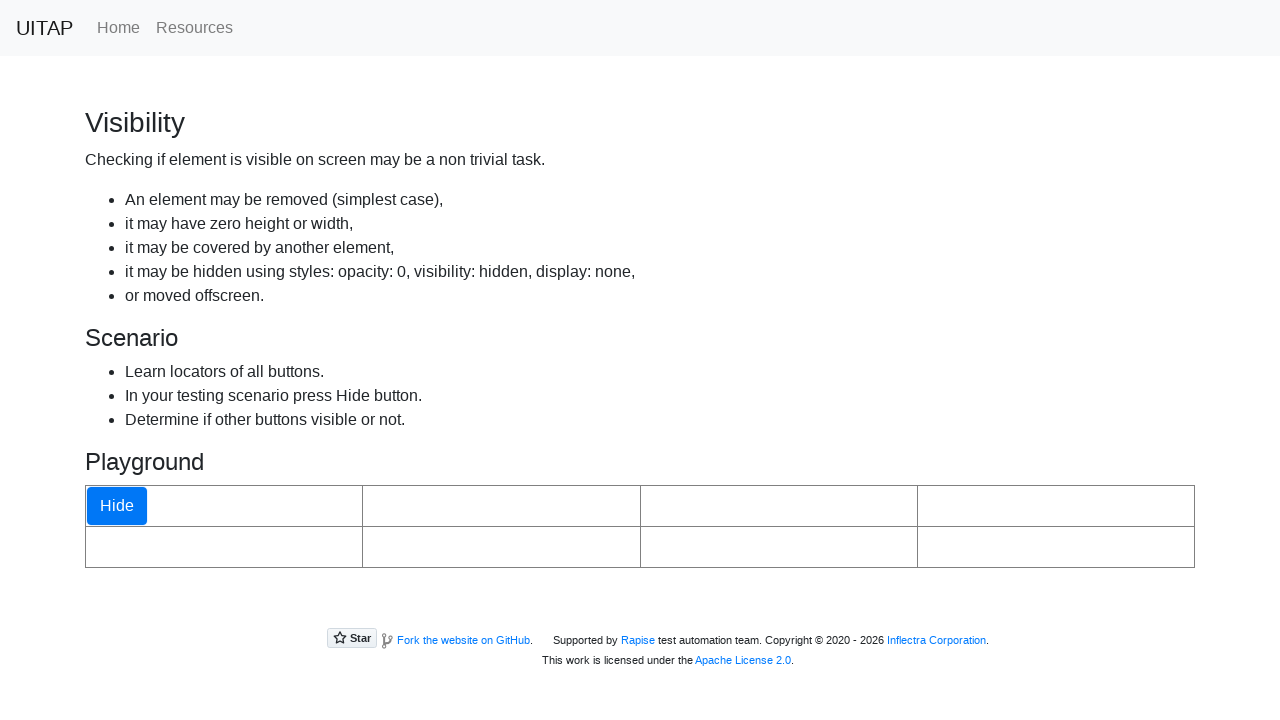

Verified Removed button is hidden (removed from DOM)
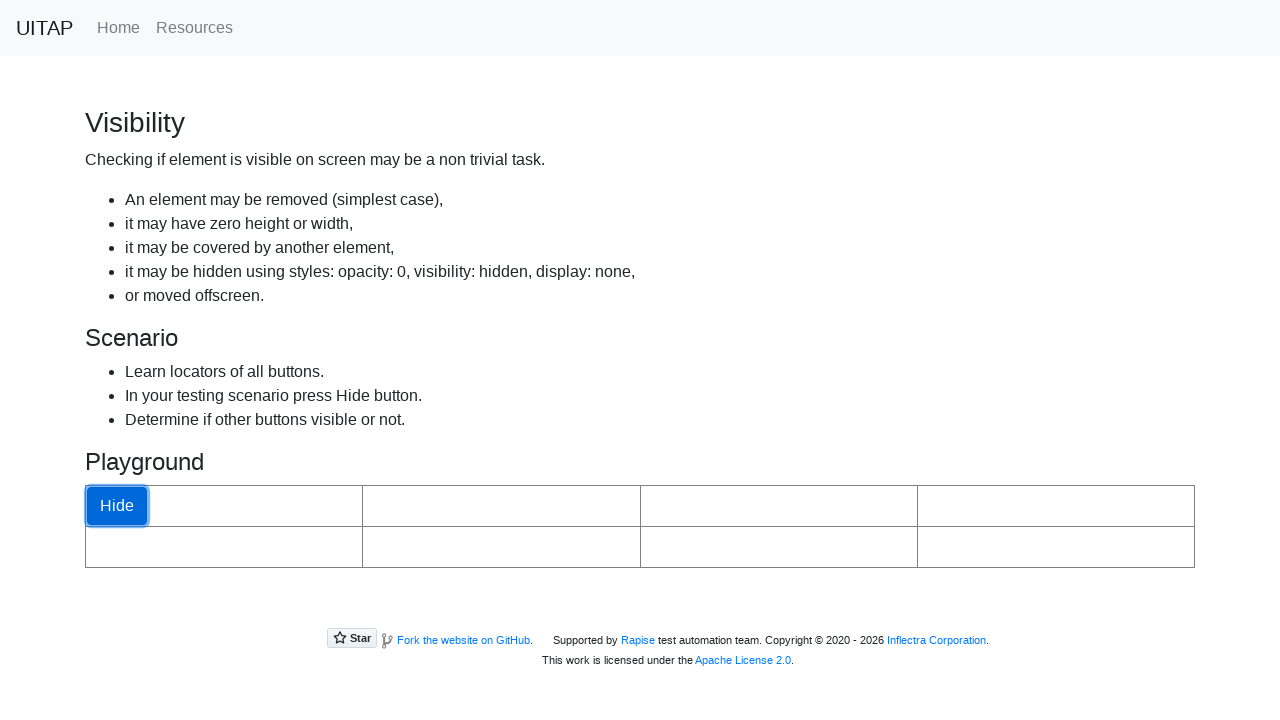

Verified Zero Width button has width set to 0px
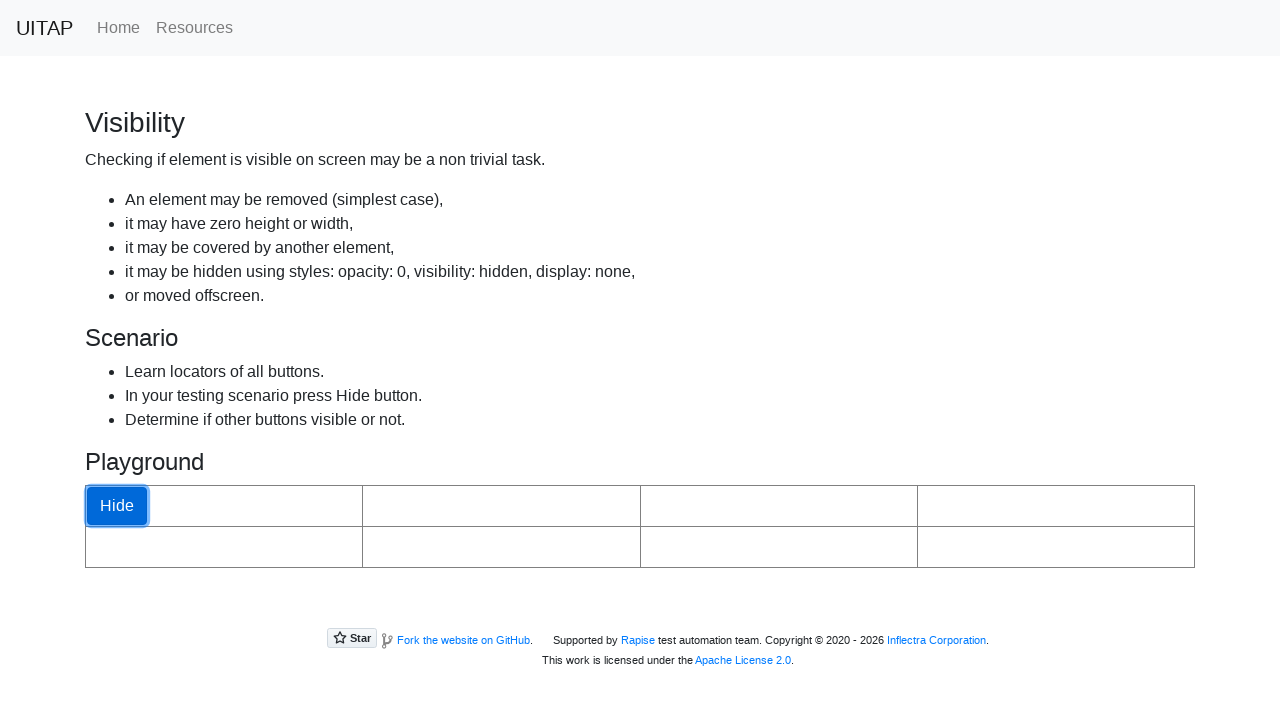

Verified Opacity 0 button has opacity set to 0
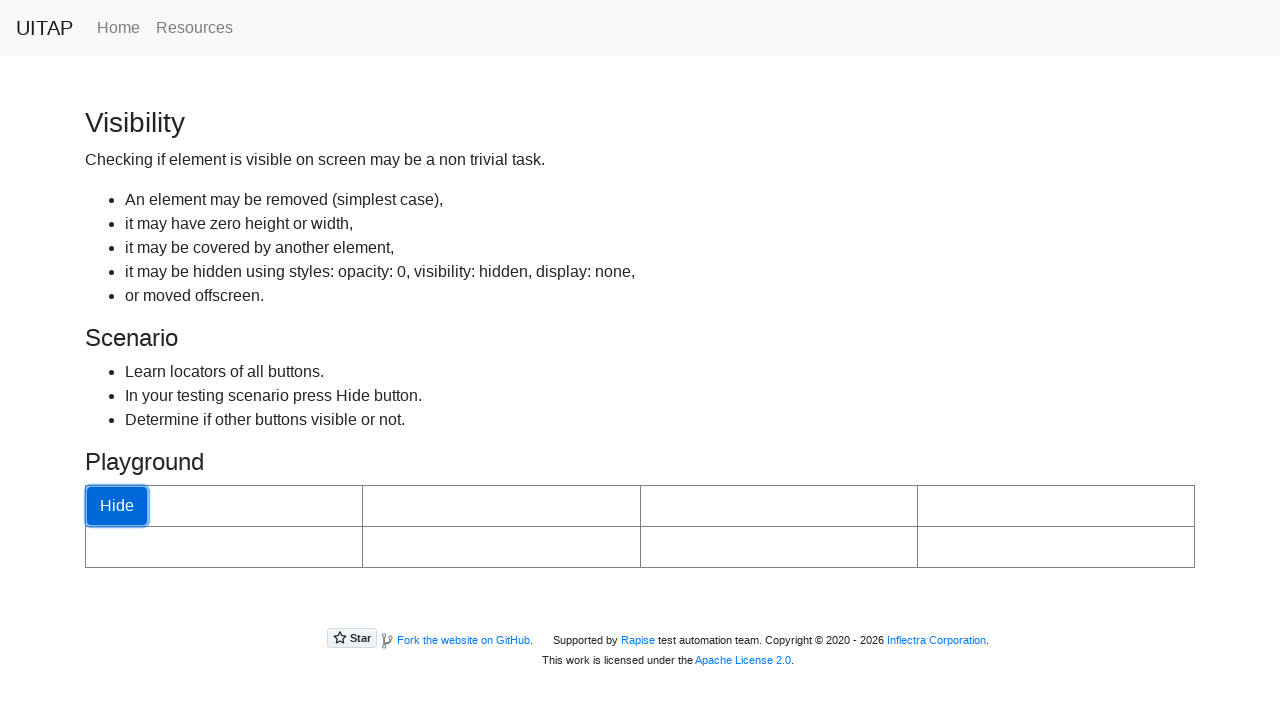

Verified Visibility Hidden button is hidden
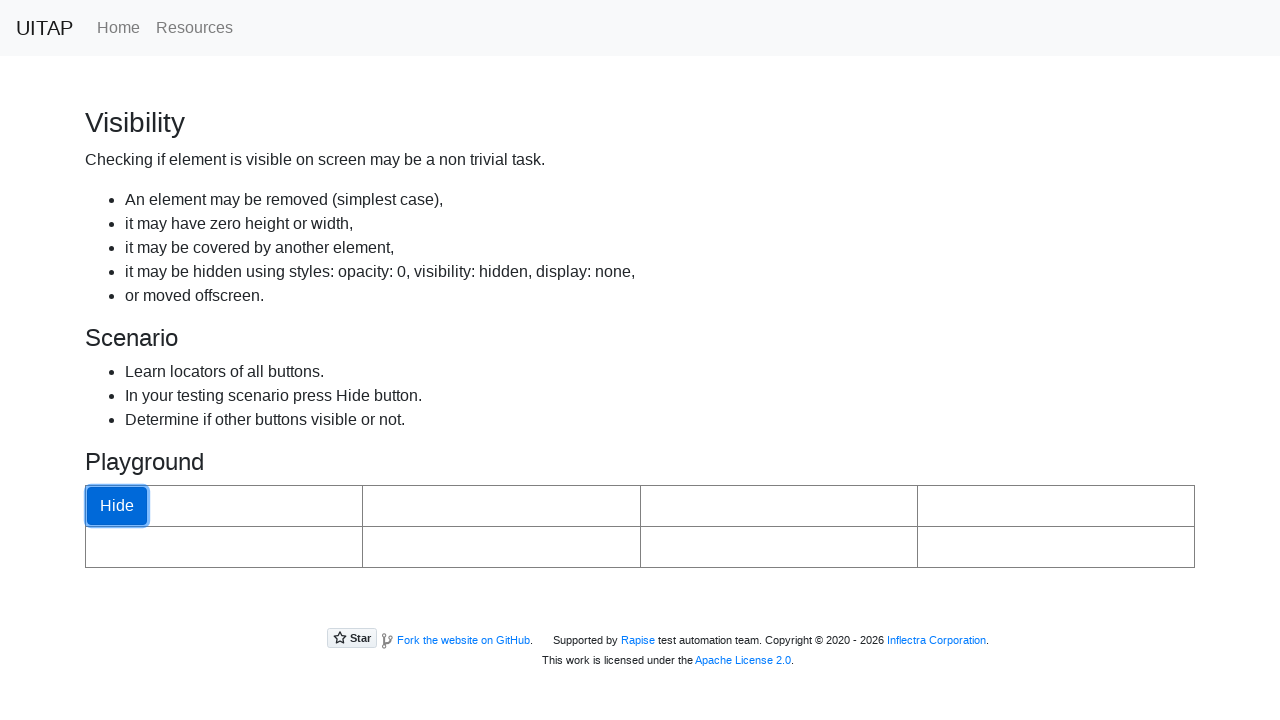

Verified Display None button is hidden
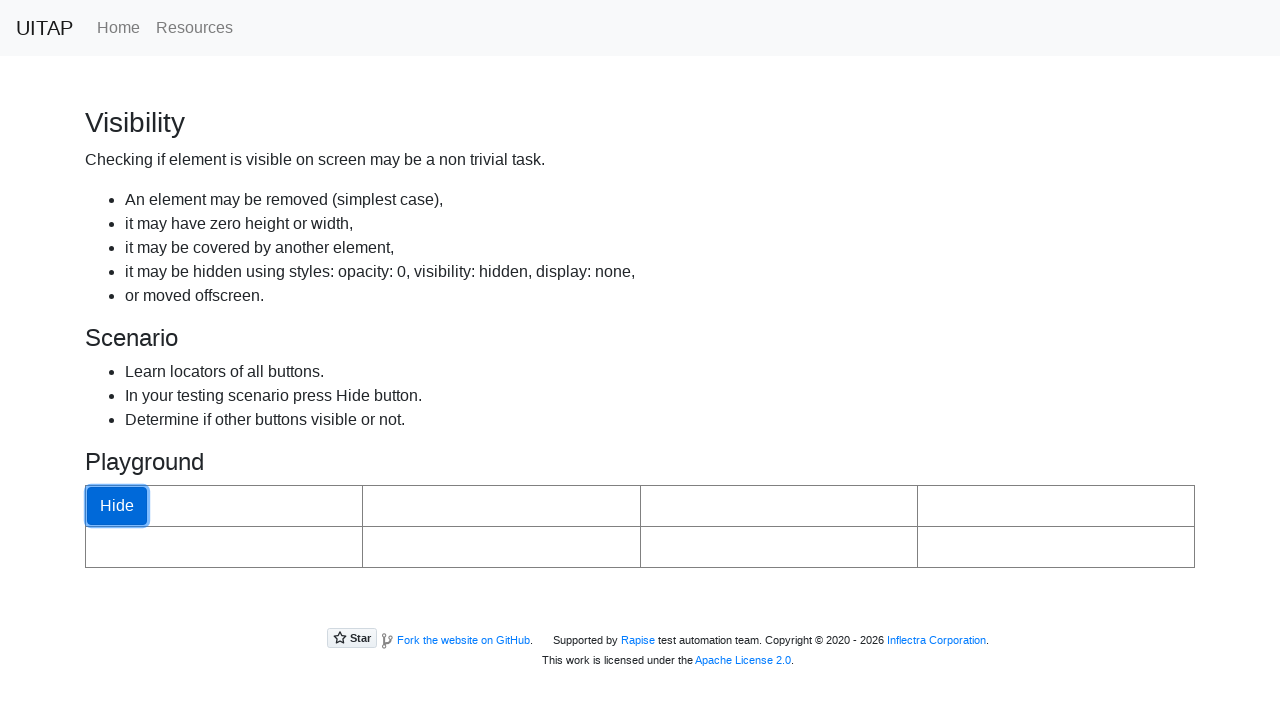

Verified Offscreen button is not in viewport
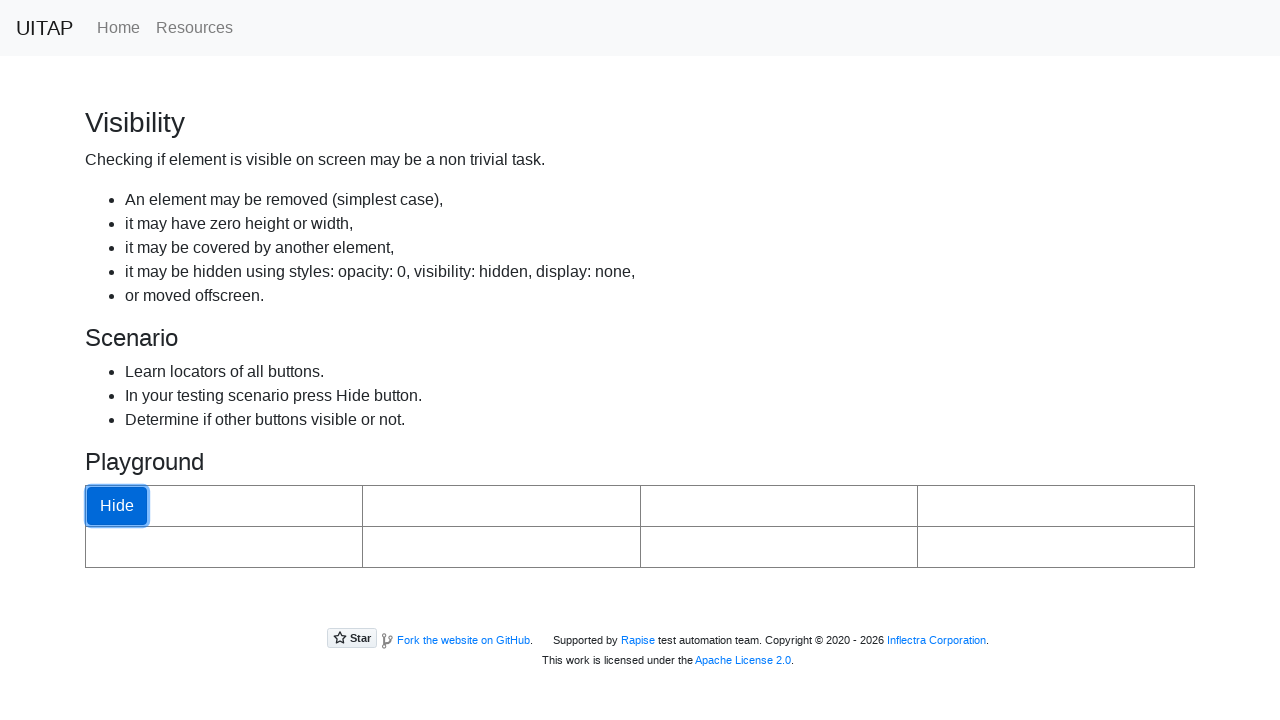

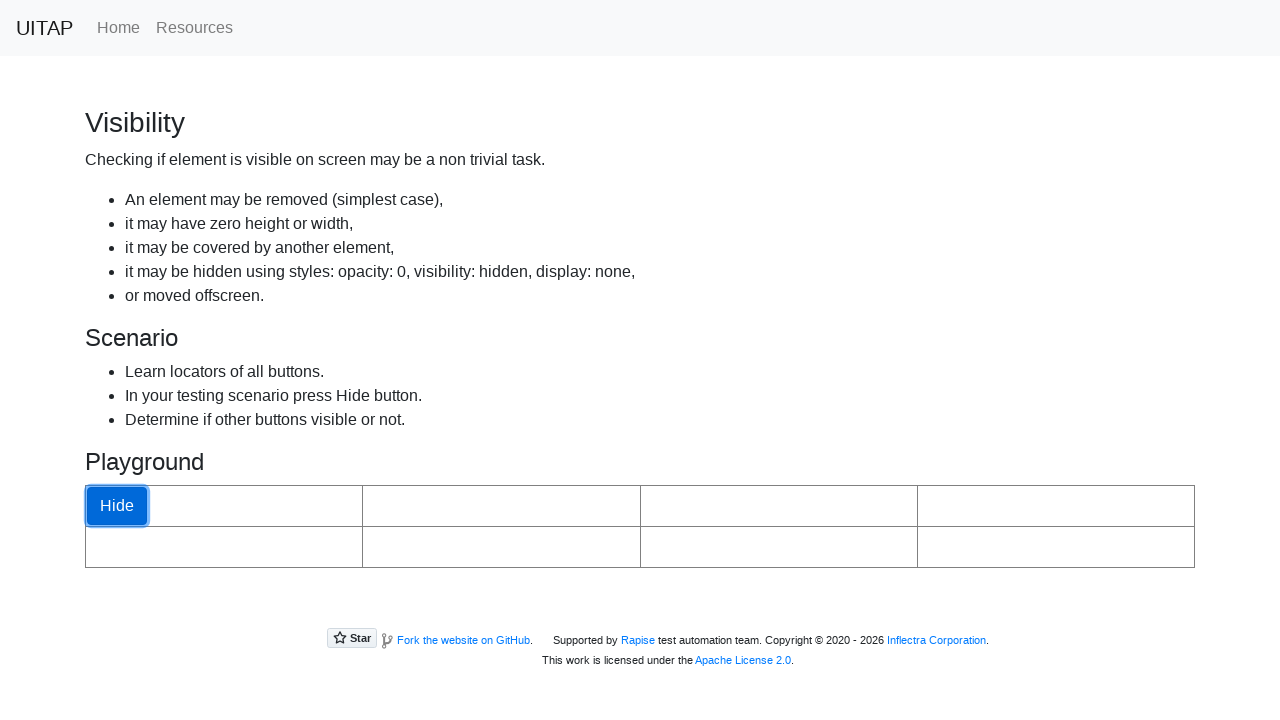